Tests checkbox functionality by clicking three different checkboxes using different selector strategies (id, CSS selector, and XPath)

Starting URL: https://formy-project.herokuapp.com/checkbox

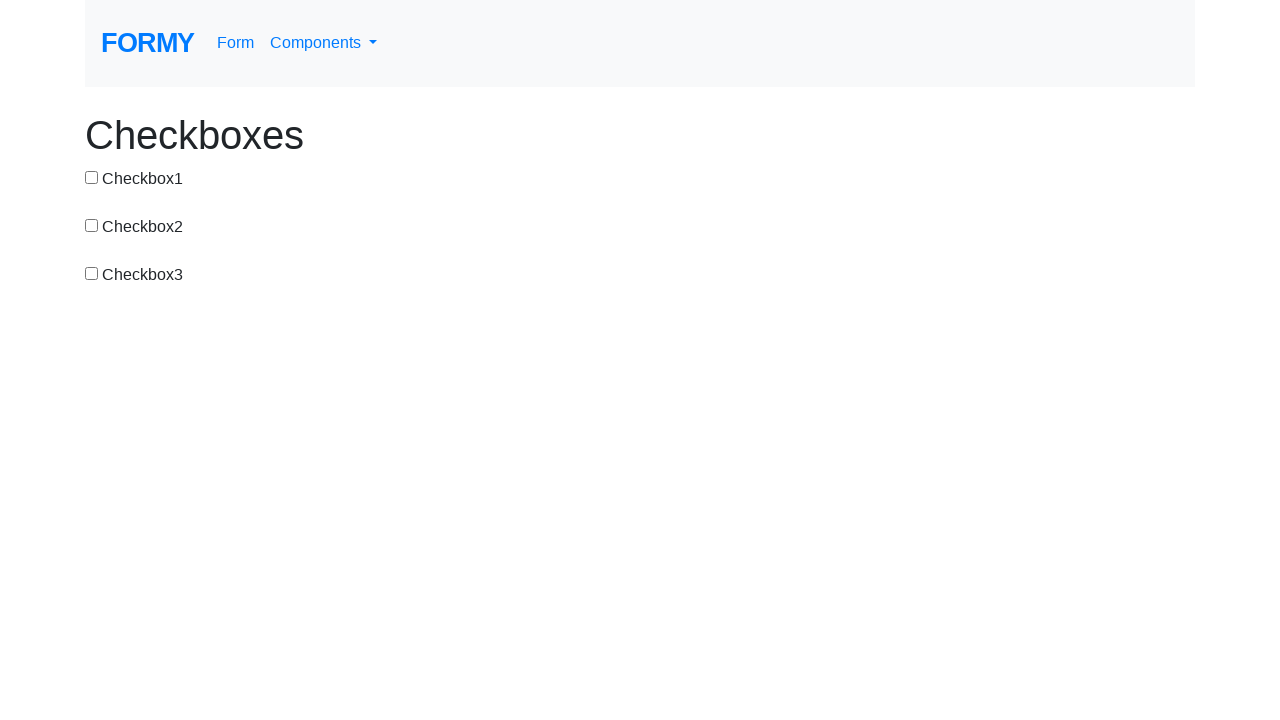

Clicked first checkbox using id selector at (92, 177) on #checkbox-1
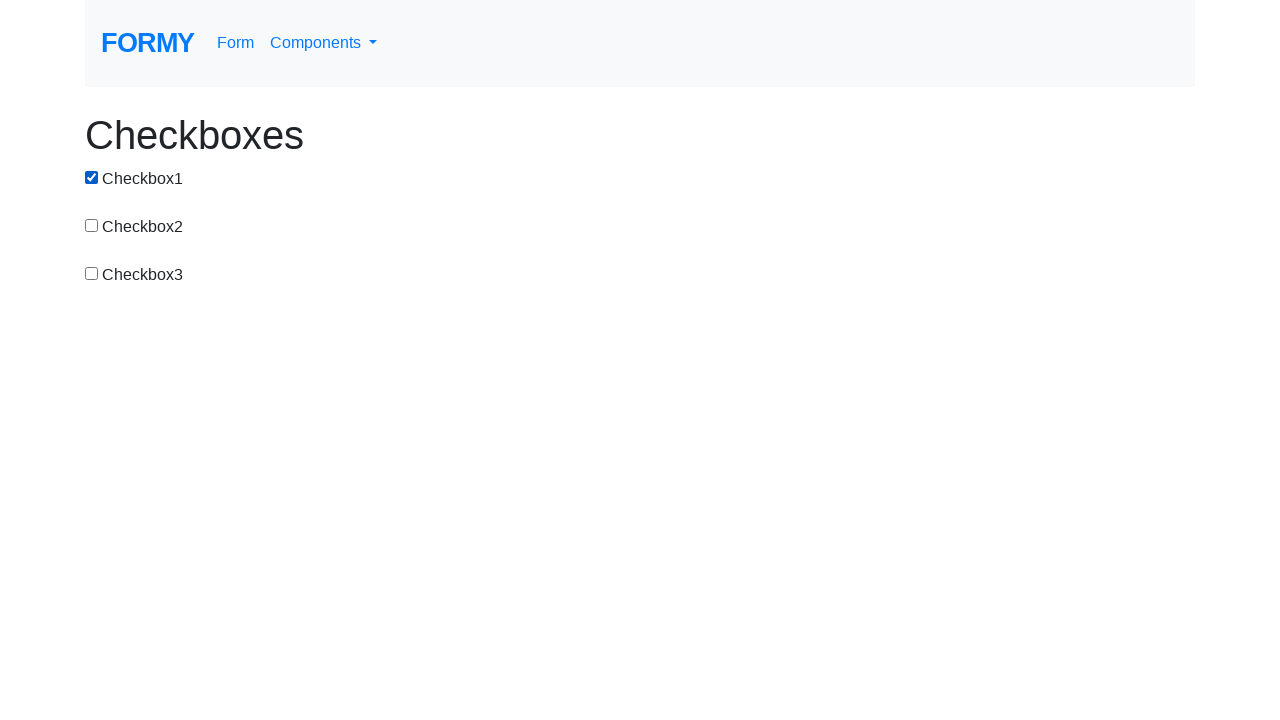

Clicked second checkbox using CSS selector at (92, 225) on #checkbox-2
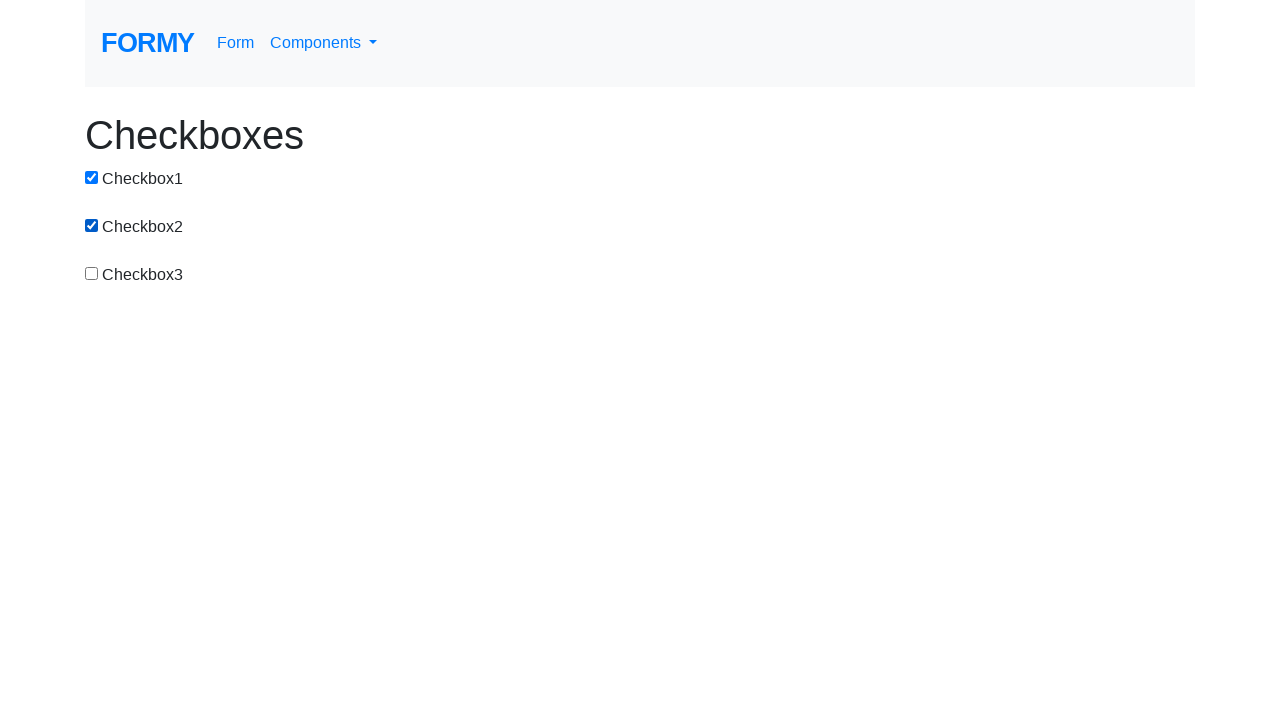

Clicked third checkbox using XPath selector at (92, 273) on #checkbox-3
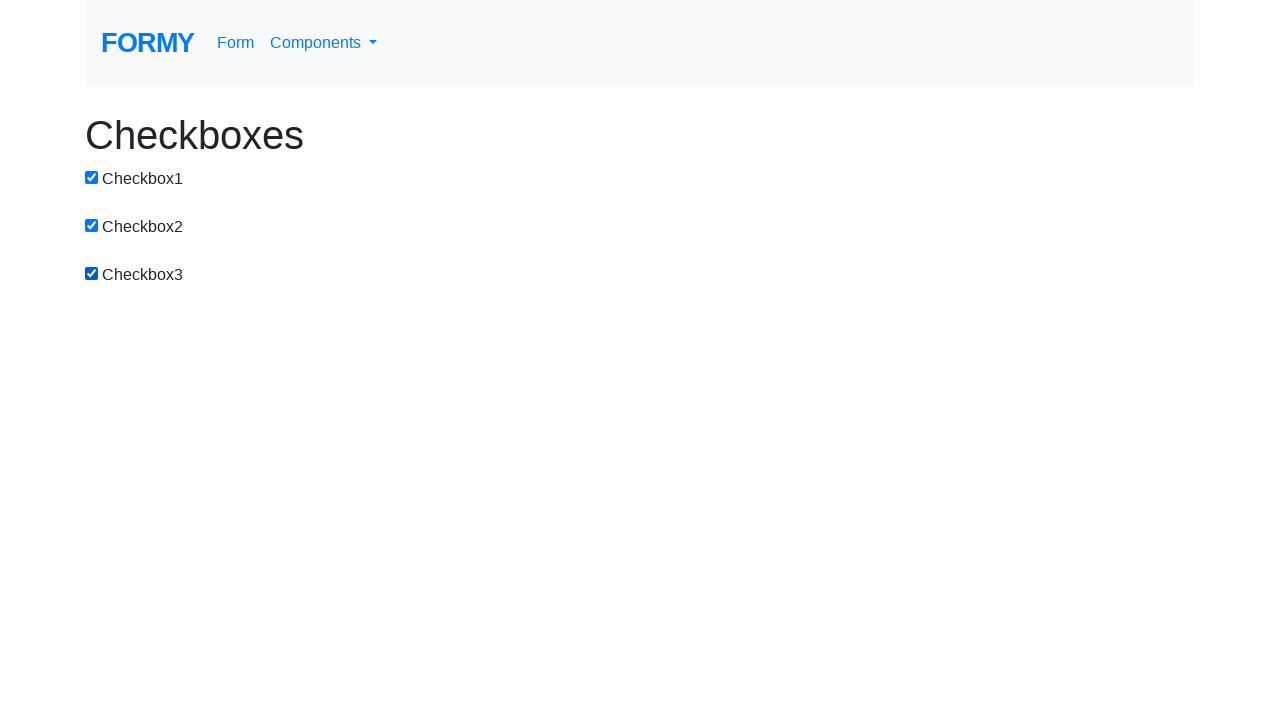

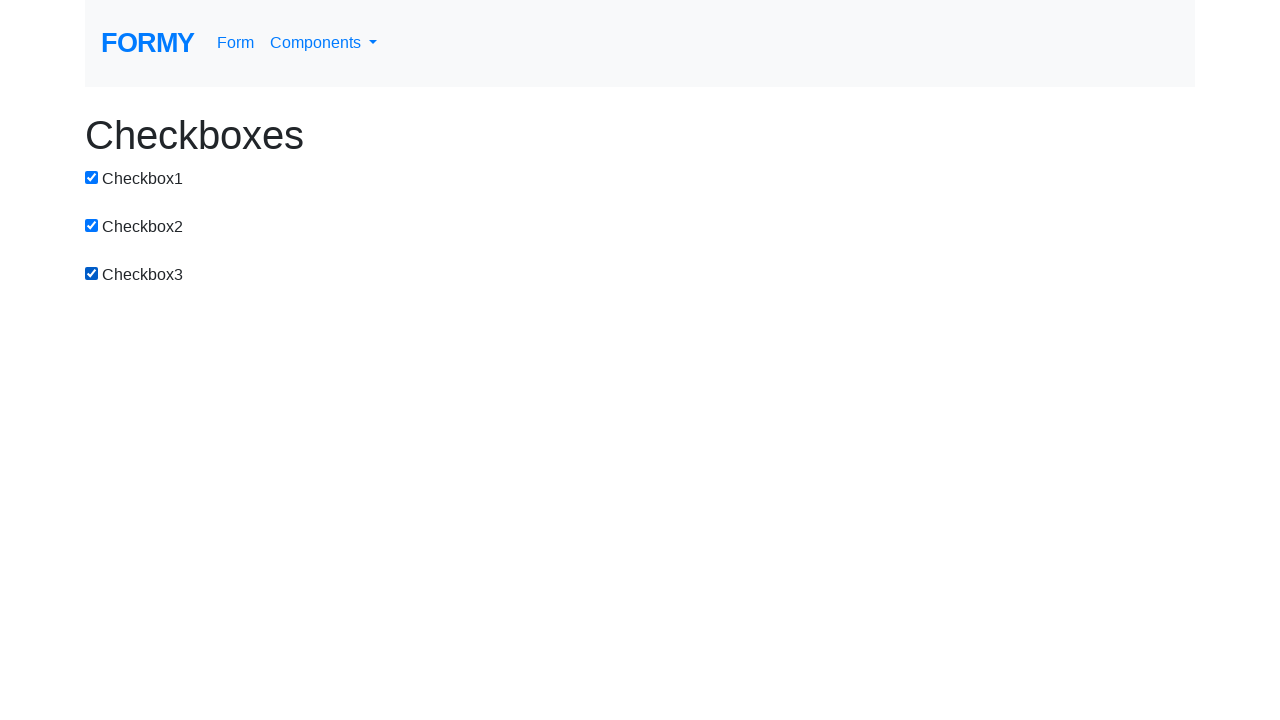